Tests HTML element attributes on a math page, verifying radio button states and checking if a submit button becomes disabled after a timeout

Starting URL: http://suninjuly.github.io/math.html

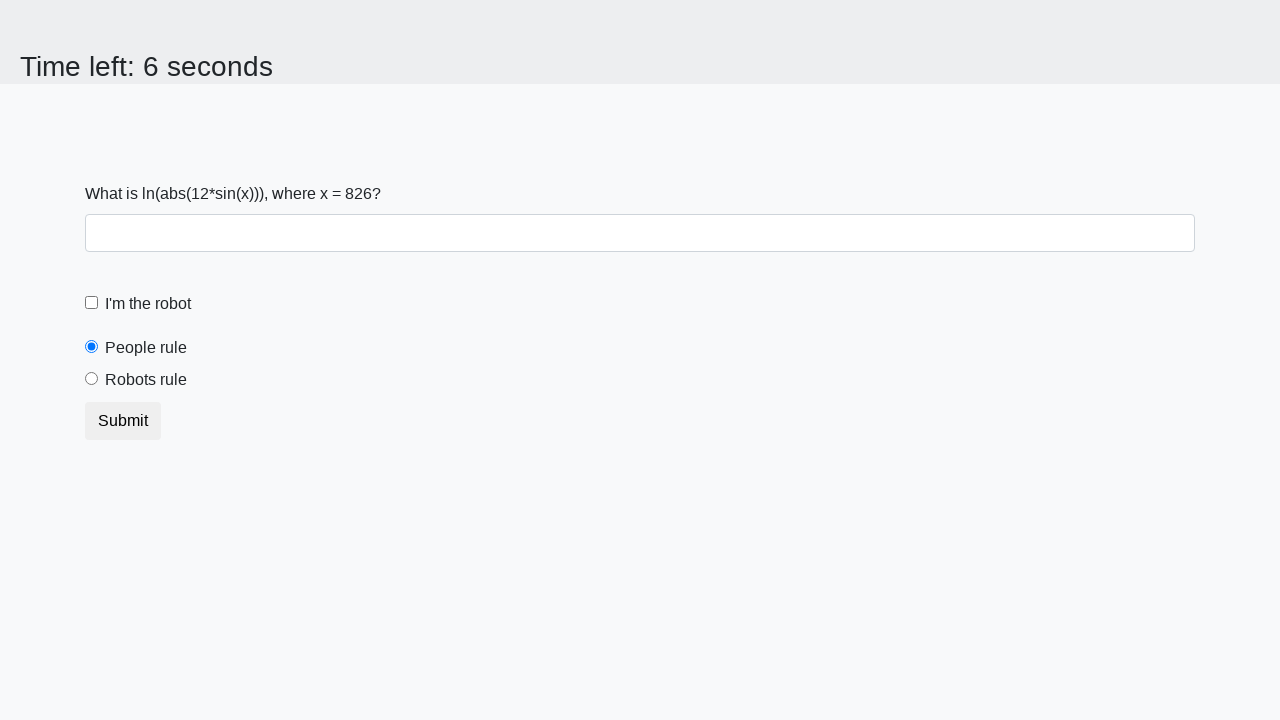

Retrieved 'checked' attribute from people radio button
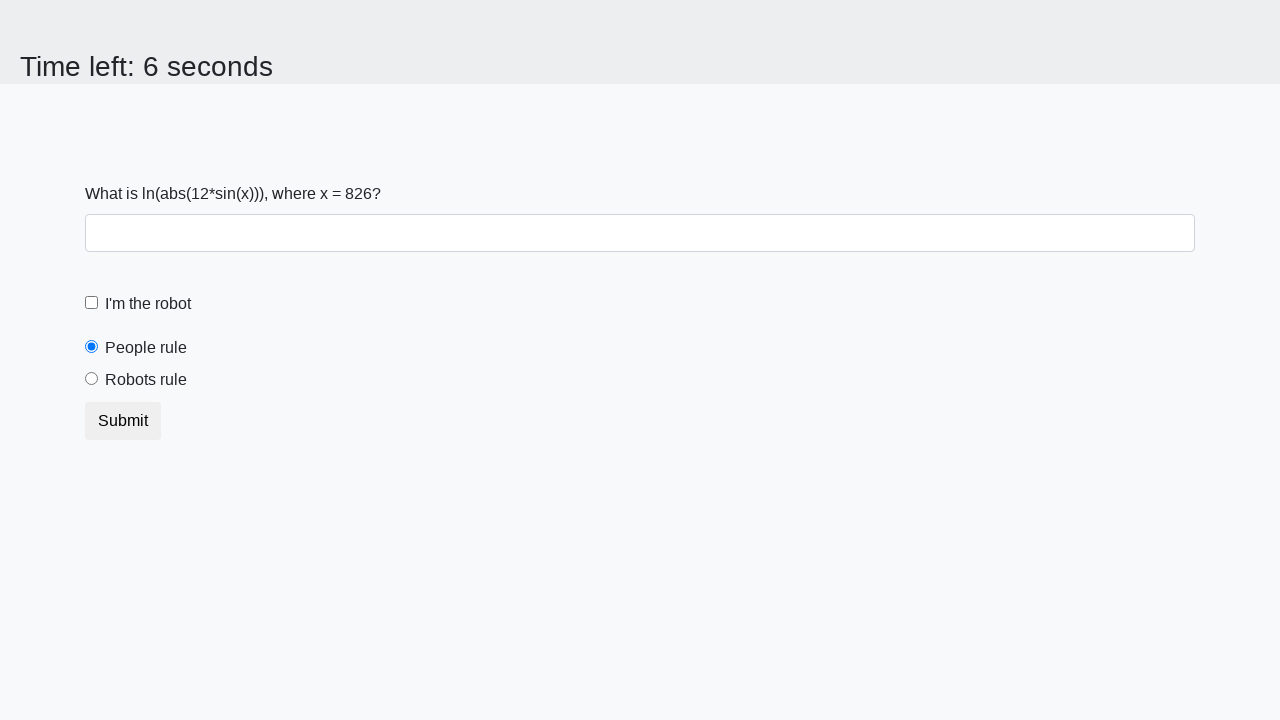

Asserted that people radio is selected by default
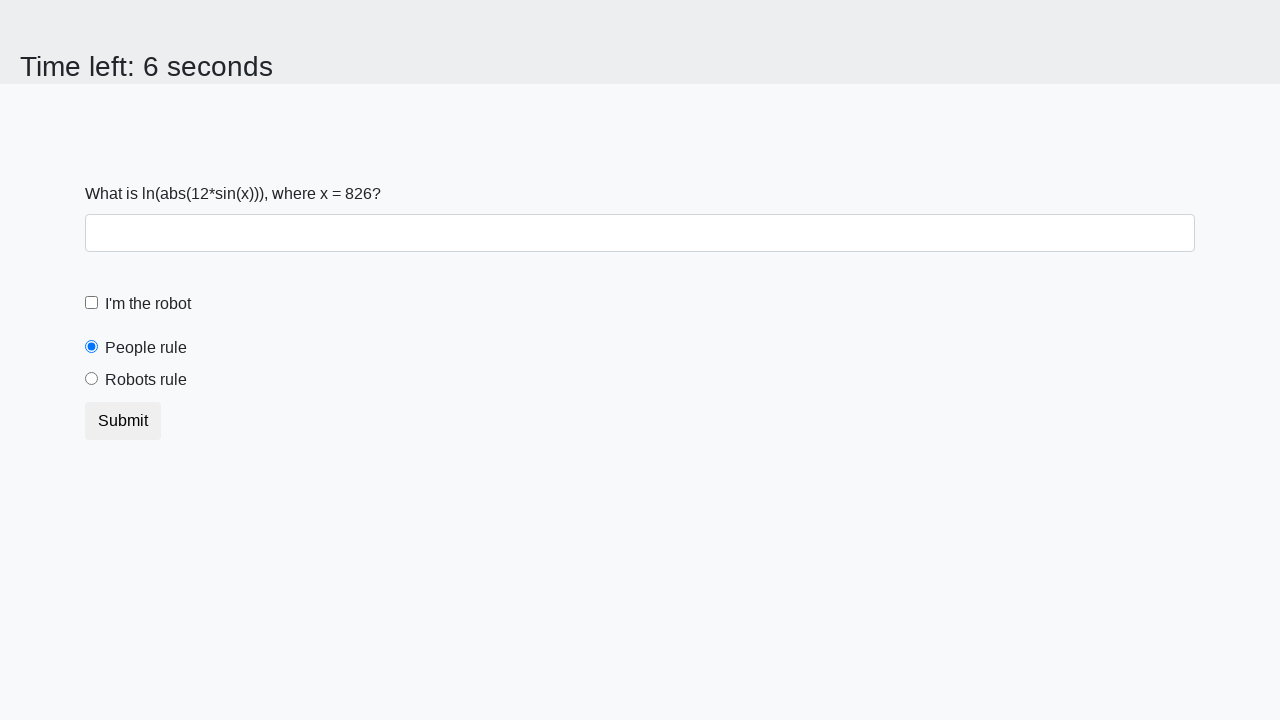

Retrieved 'checked' attribute from robots radio button
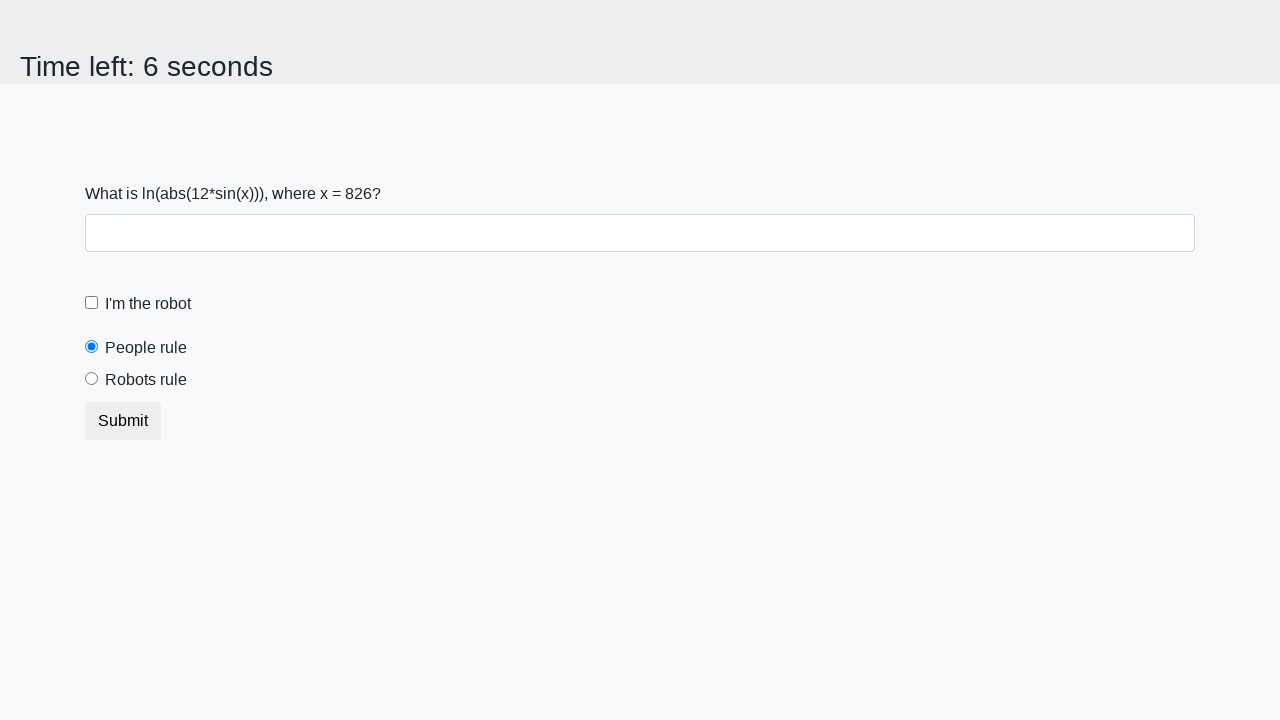

Asserted that robots radio is not selected
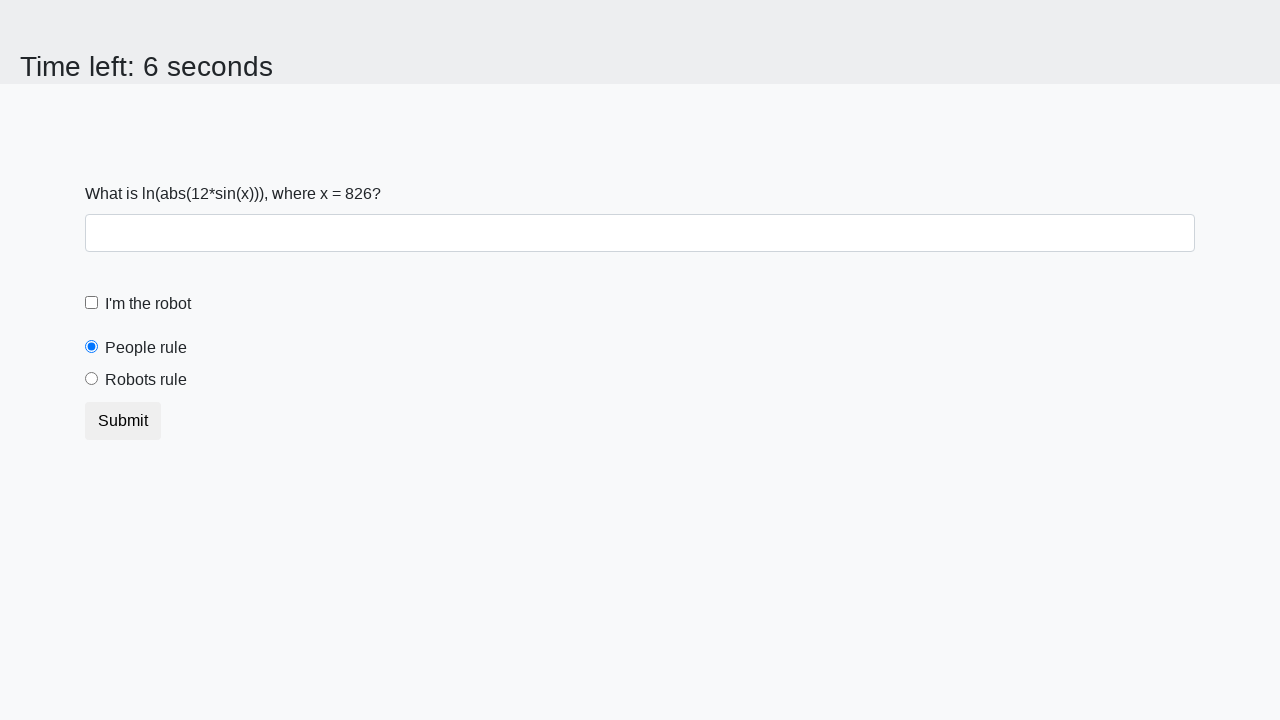

Retrieved 'disabled' attribute from submit button
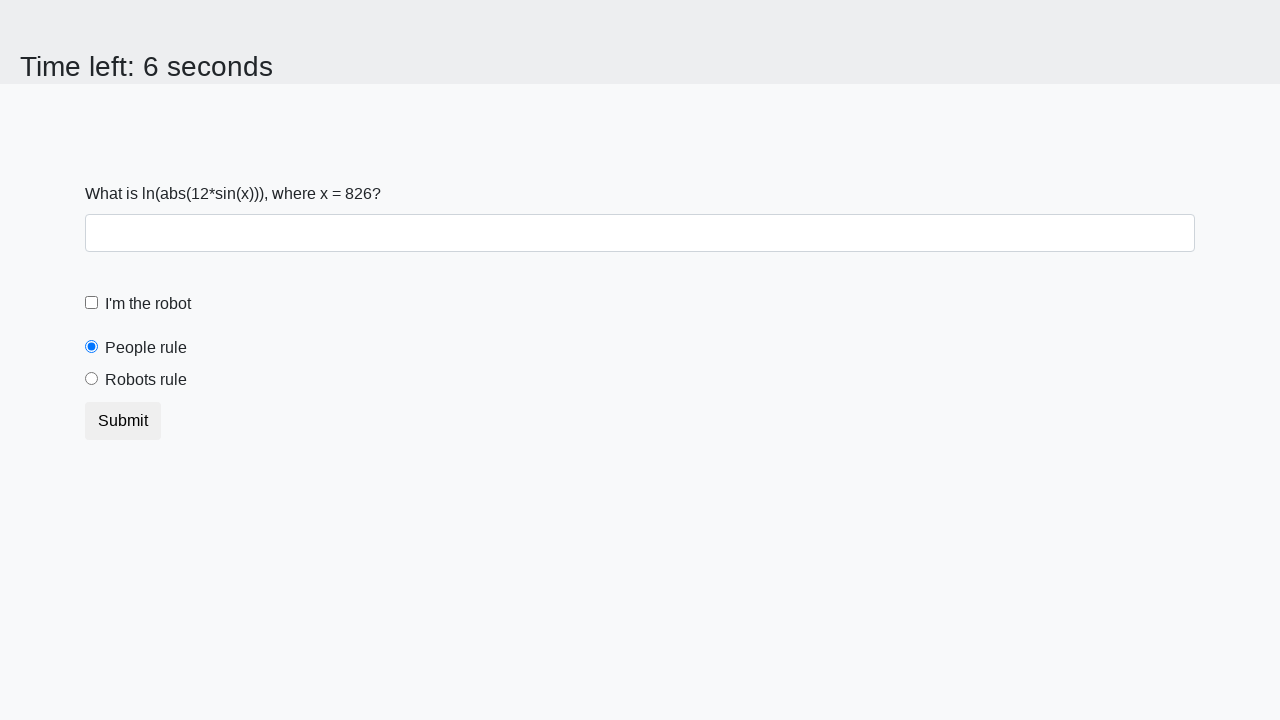

Asserted that submit button is not disabled initially
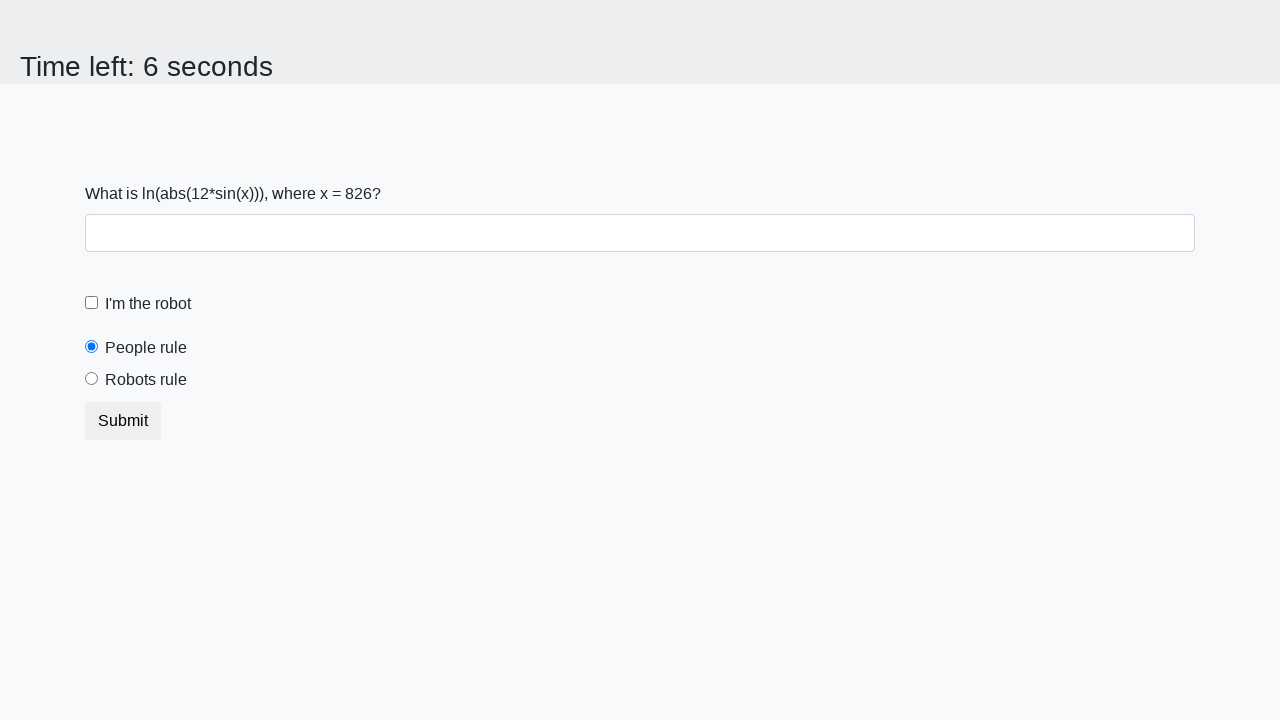

Waited 10 seconds for timeout
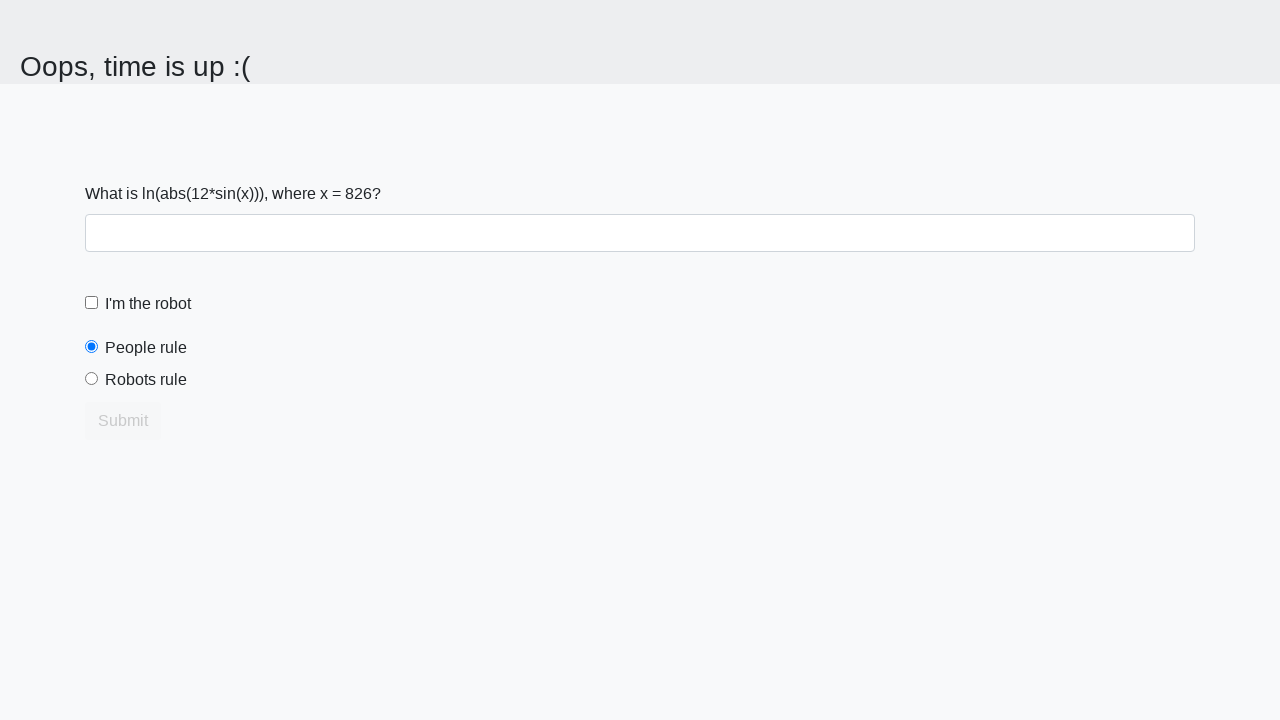

Retrieved 'disabled' attribute from submit button after timeout
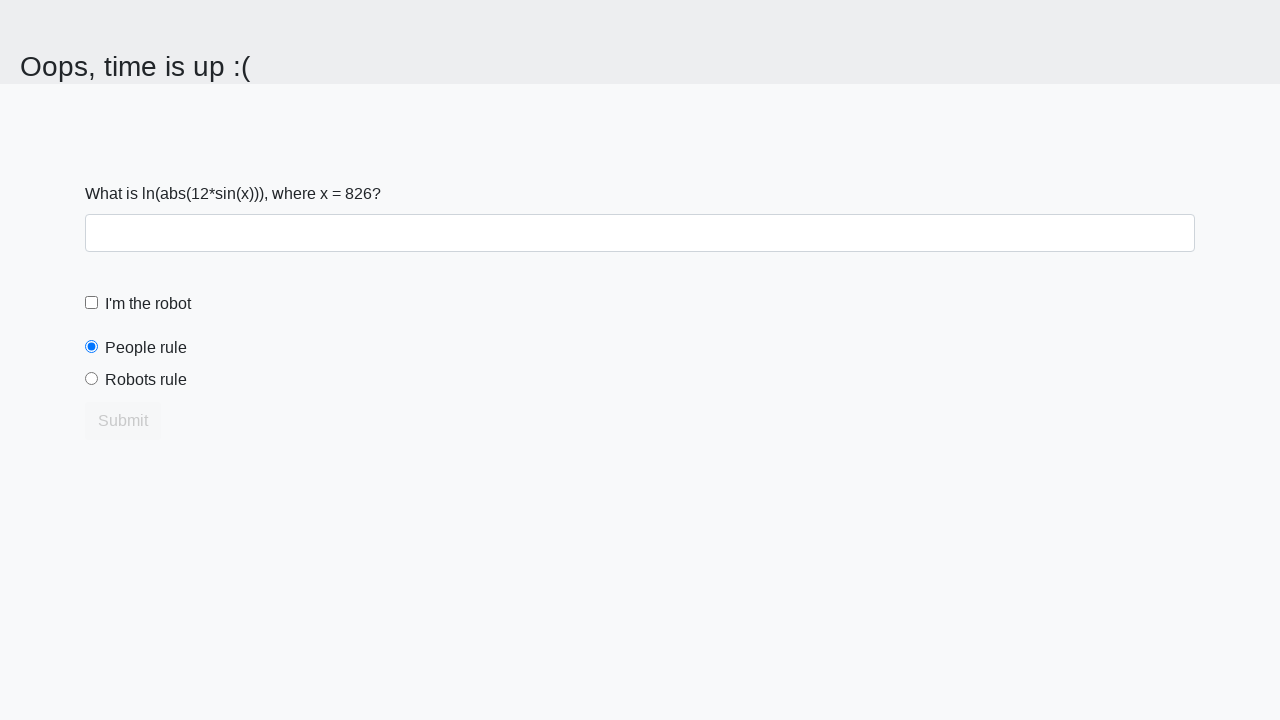

Asserted that submit button is disabled after 10 second timeout
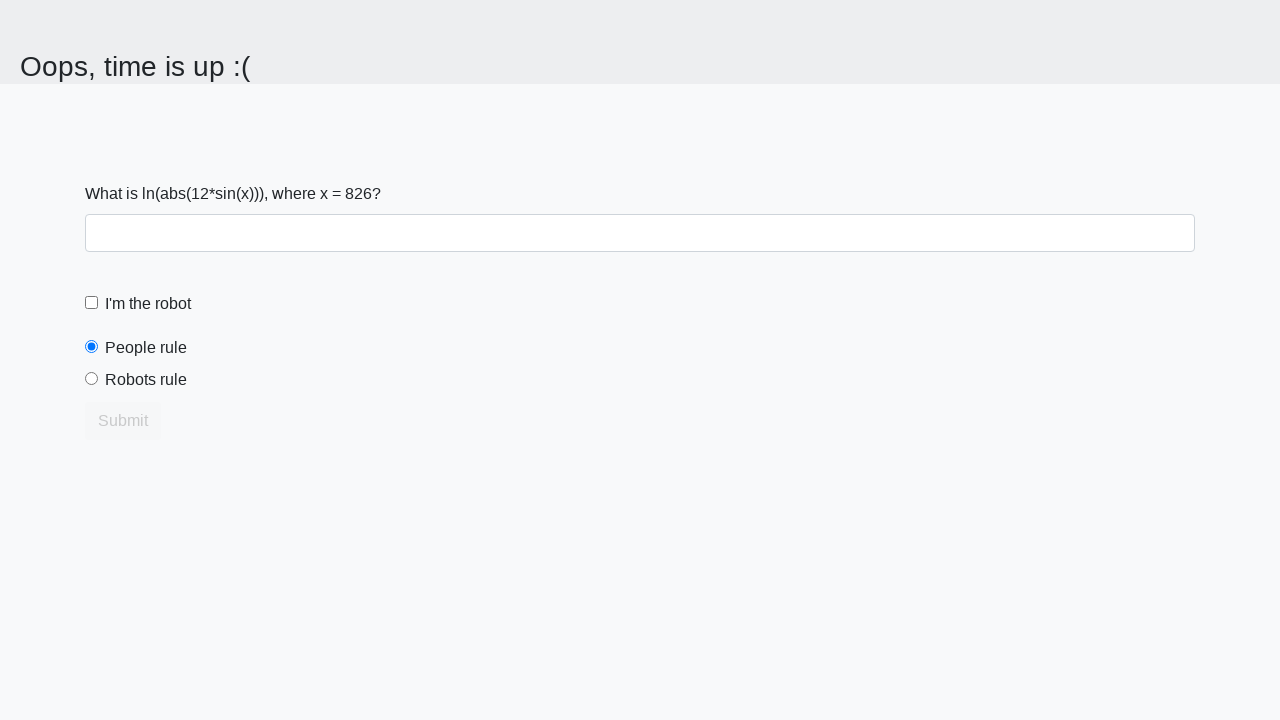

Retrieved 'name' attribute from people radio button
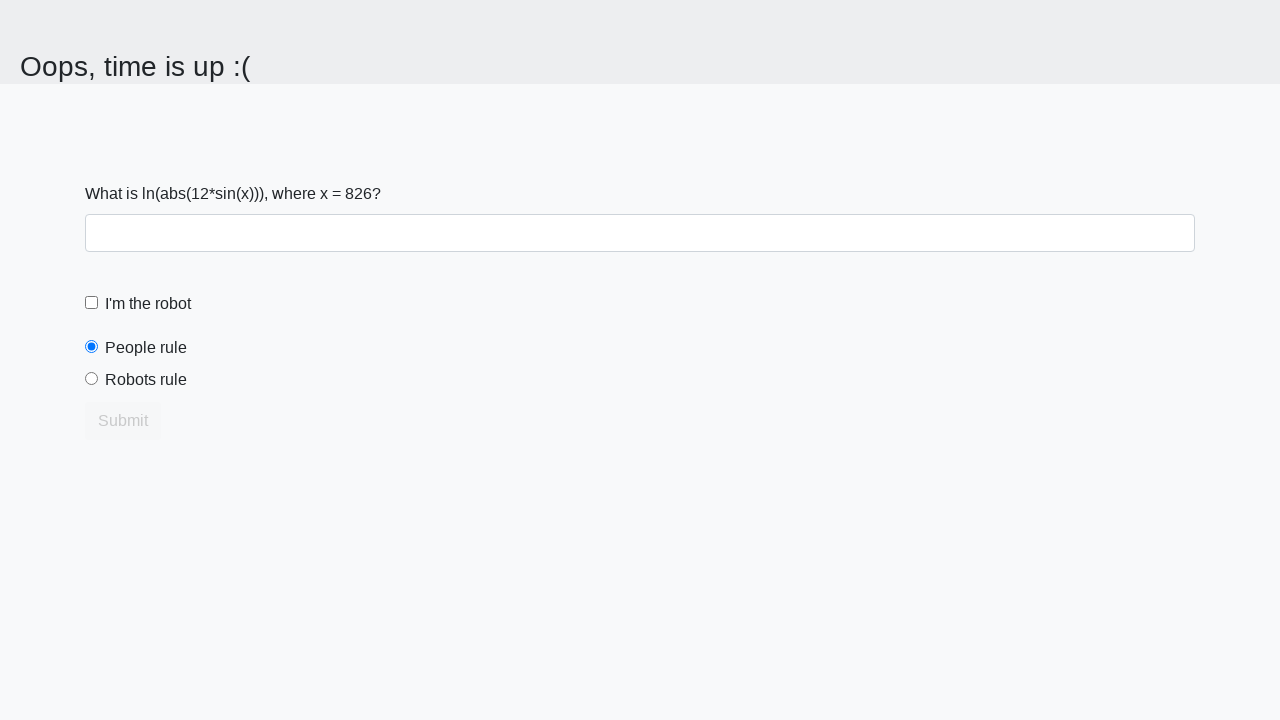

Retrieved 'checked' attribute from people radio button
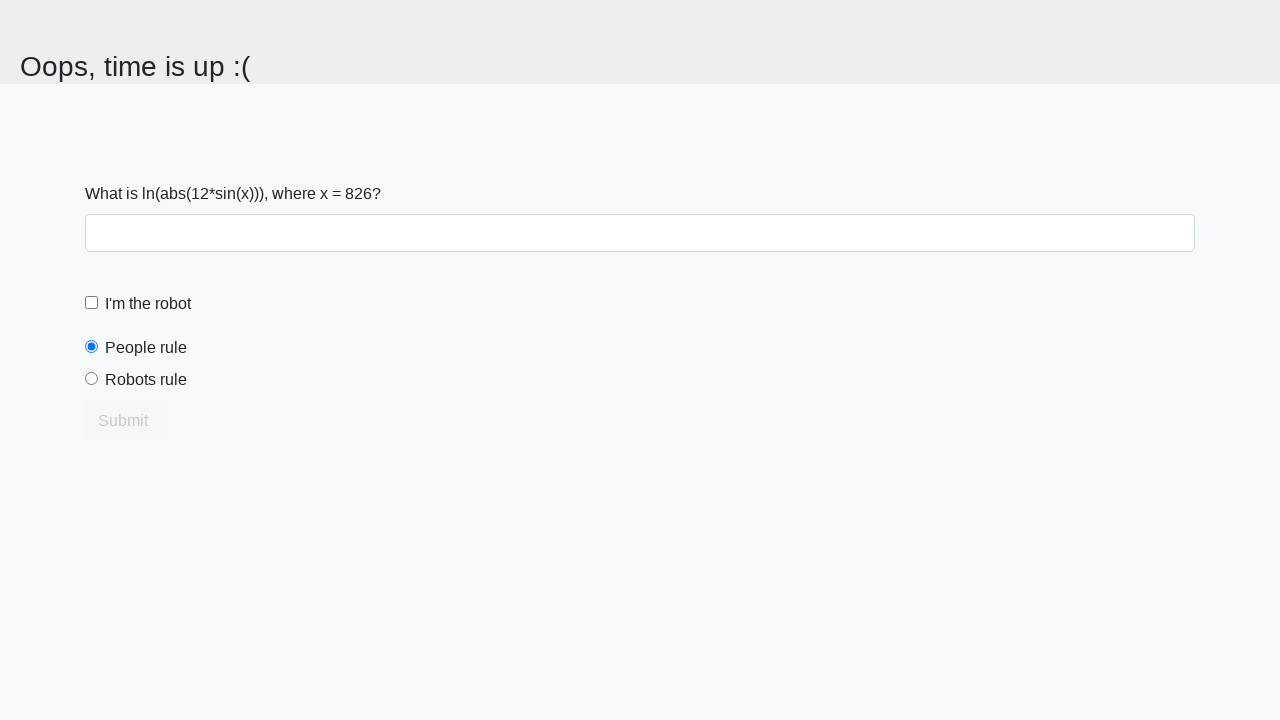

Retrieved 'href' attribute from people radio button
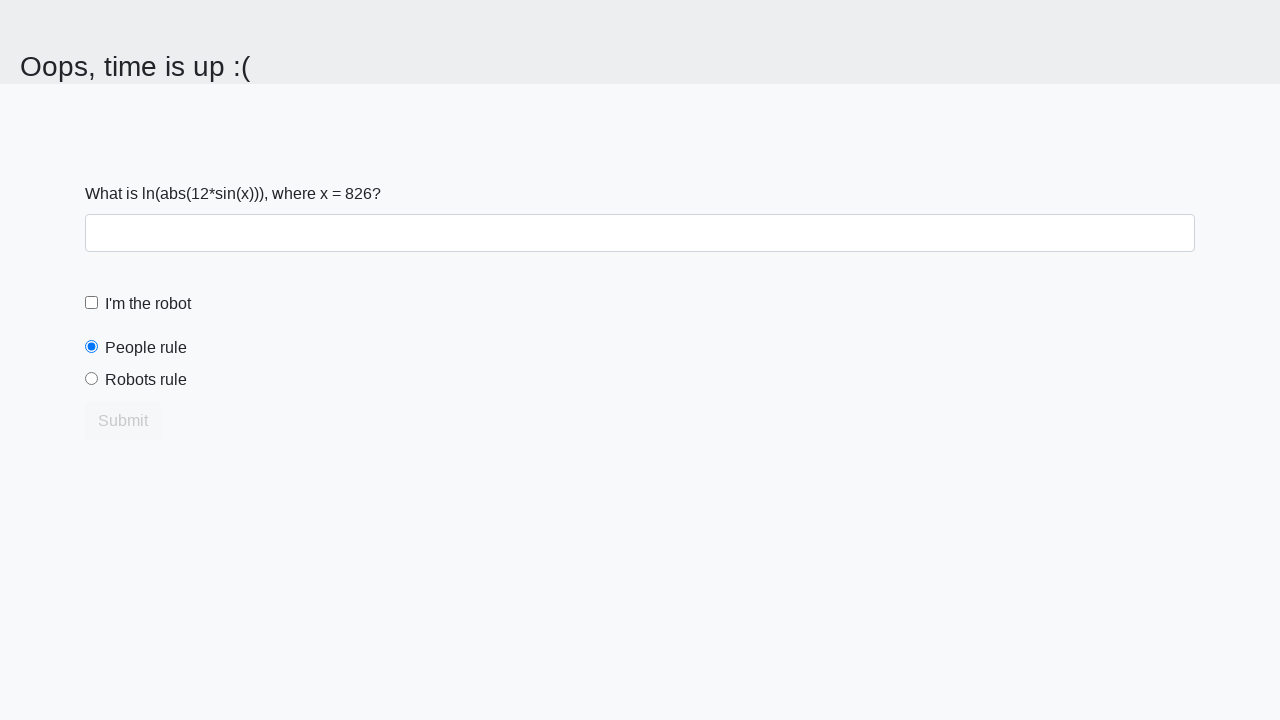

Retrieved 'id' attribute from people radio button
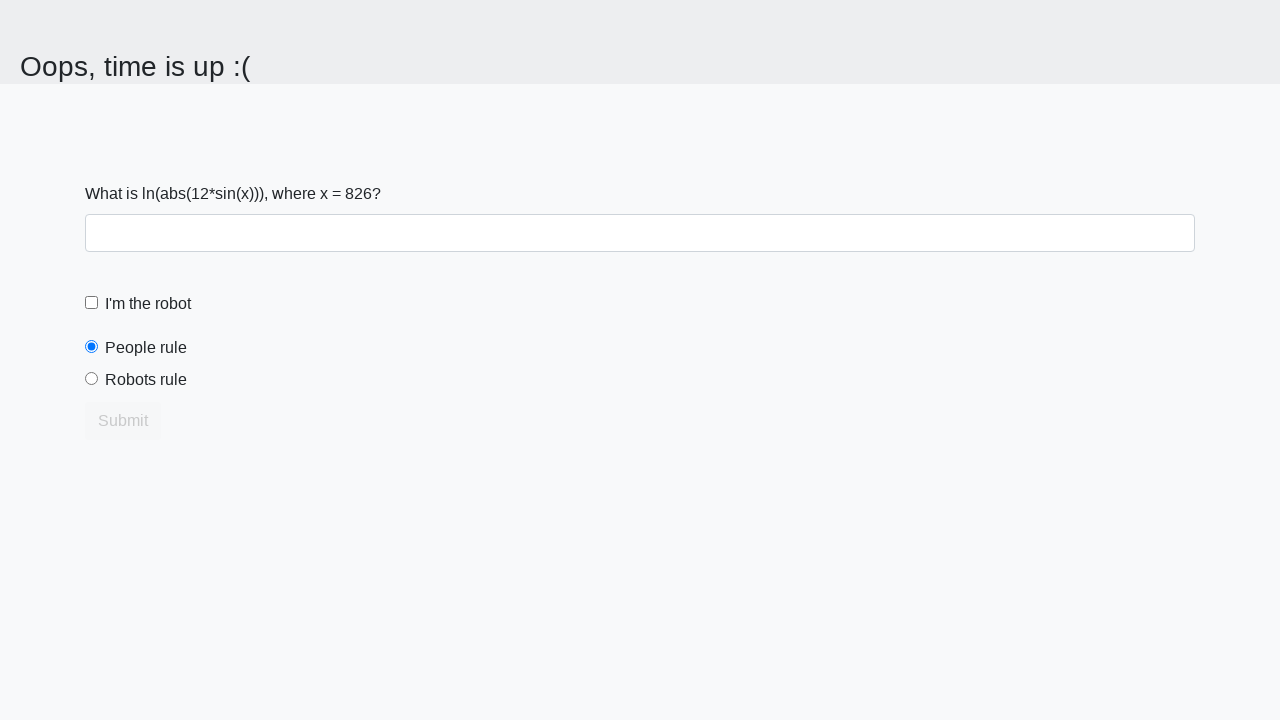

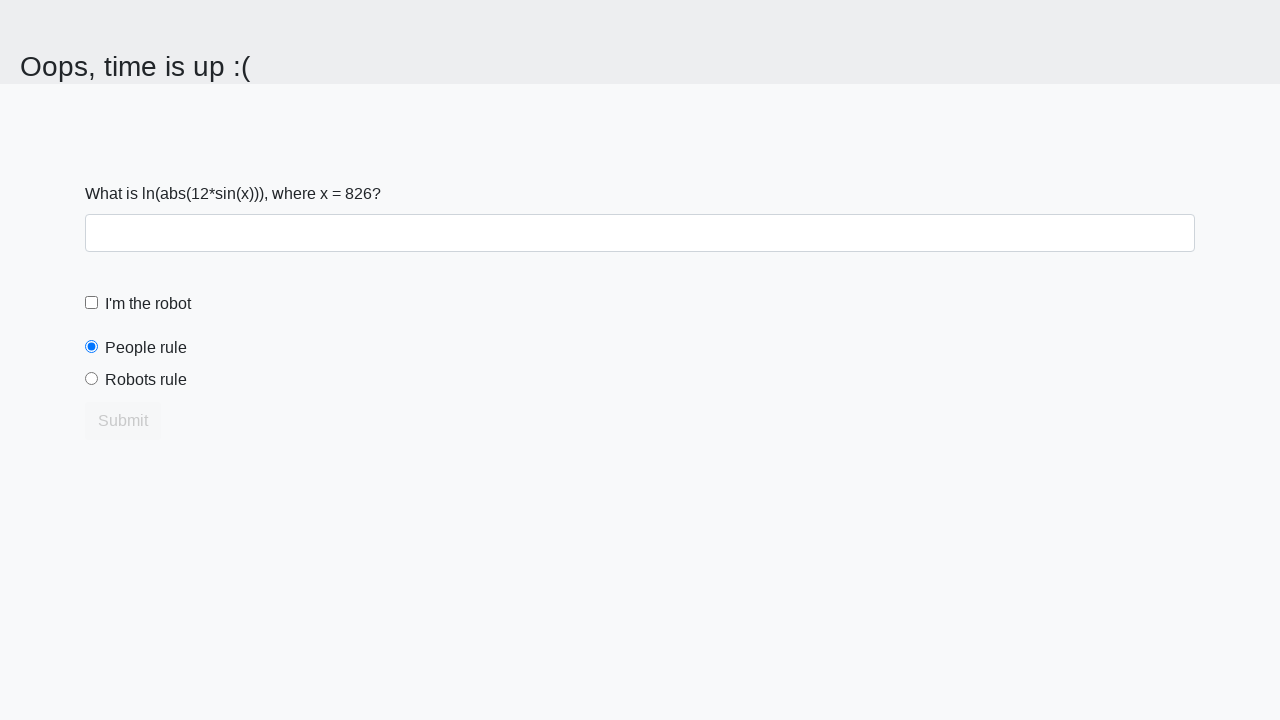